Tests a timer functionality by clicking a button to start a timer and waiting for a WebDriver text element to appear

Starting URL: http://seleniumpractise.blogspot.in/2016/08/how-to-use-explicit-wait-in-selenium.html

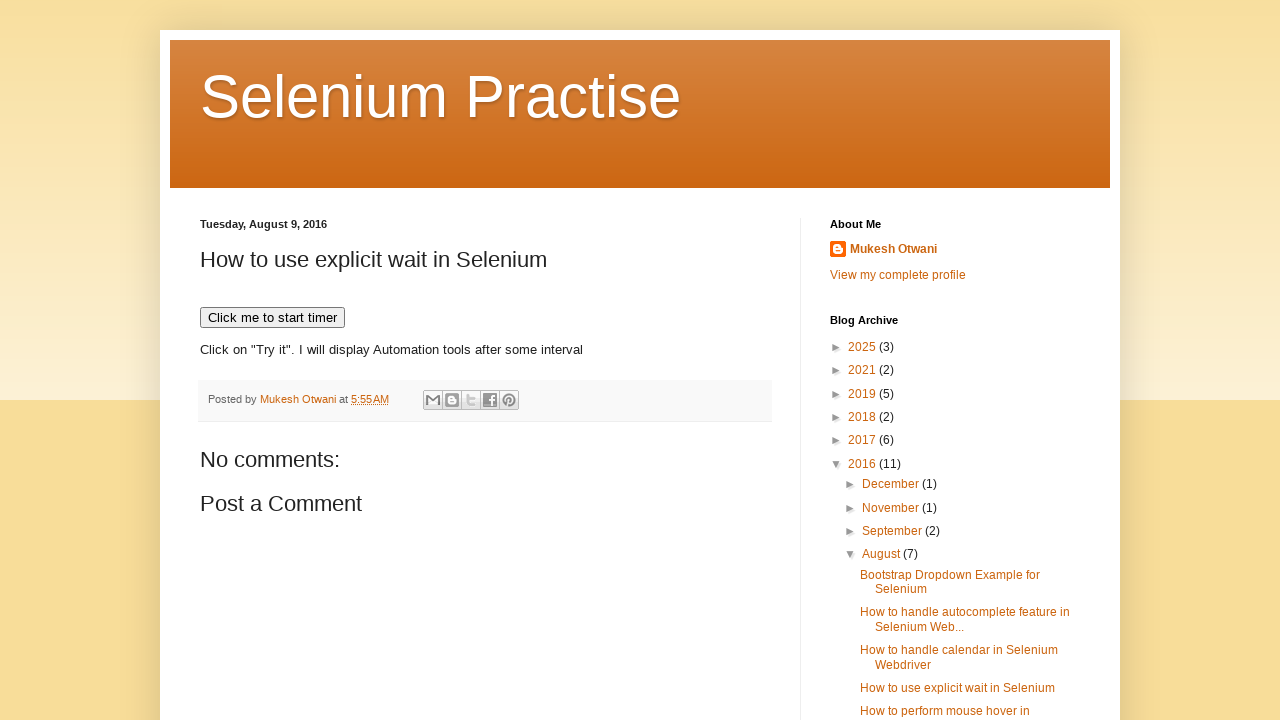

Clicked 'Click me to start timer' button to start the timer at (272, 318) on xpath=//button[text()='Click me to start timer']
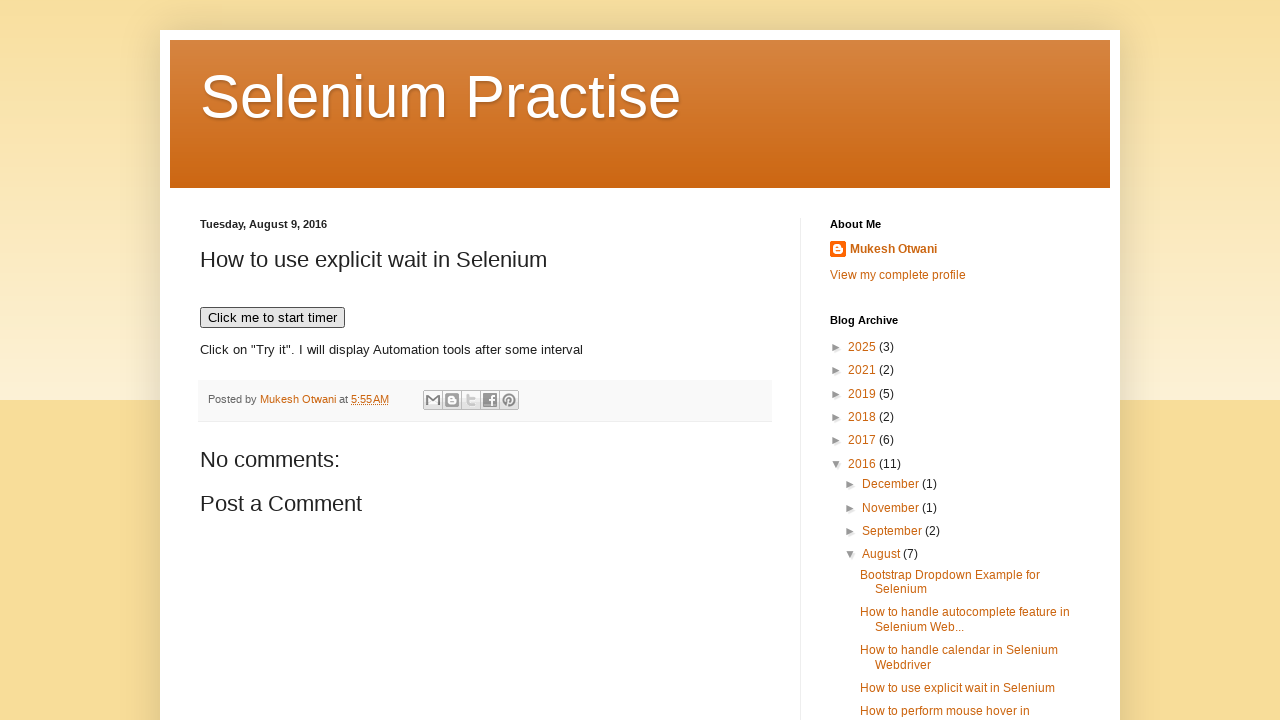

Waited for WebDriver text element to appear (explicit wait completed)
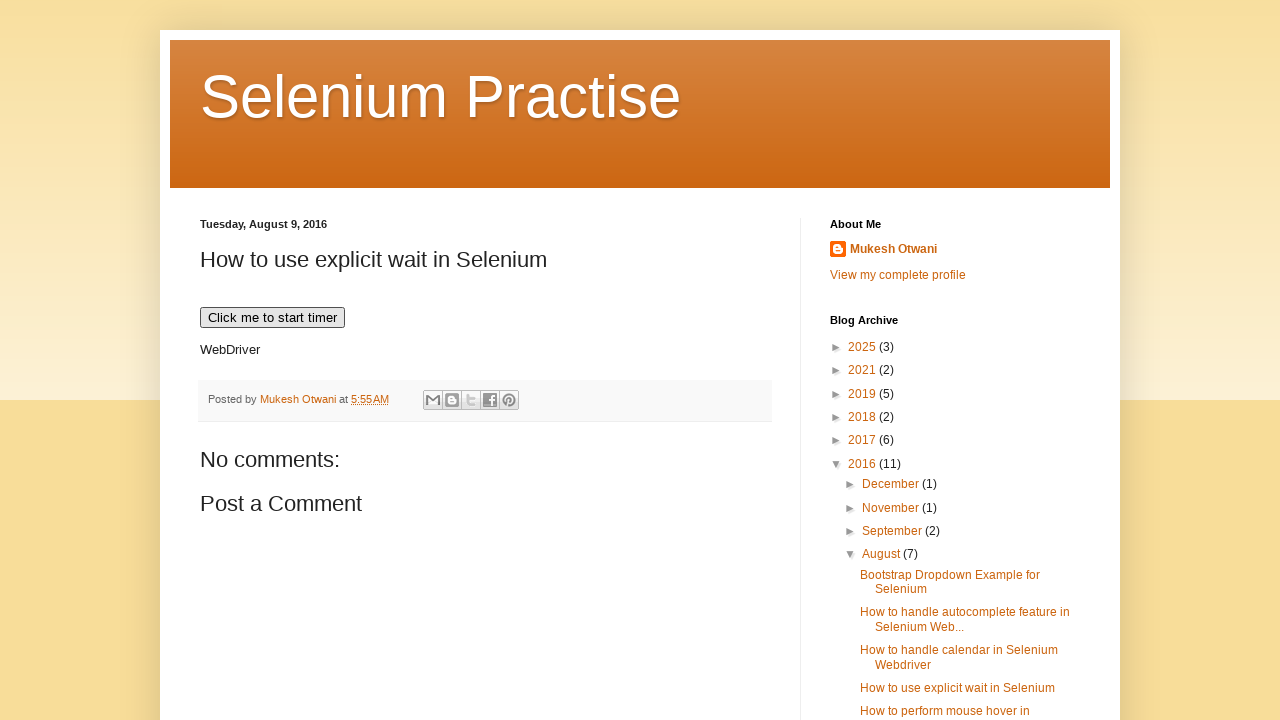

Verified WebDriver element visibility: True
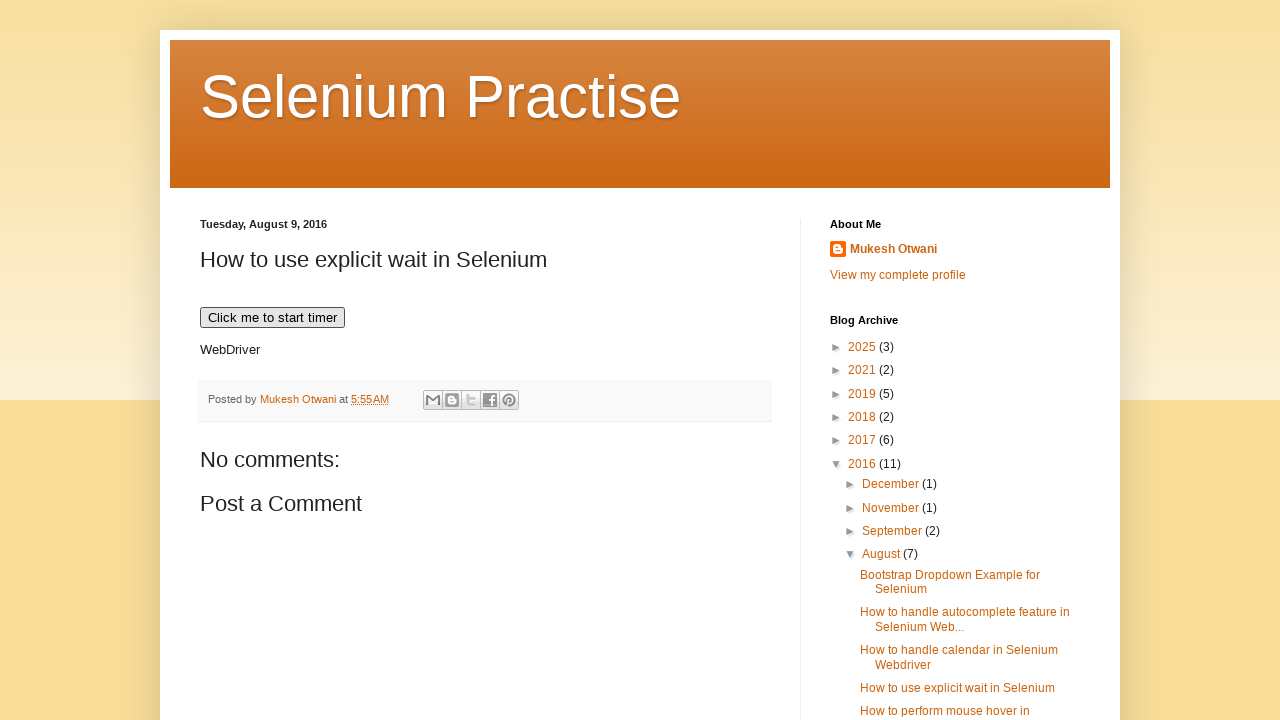

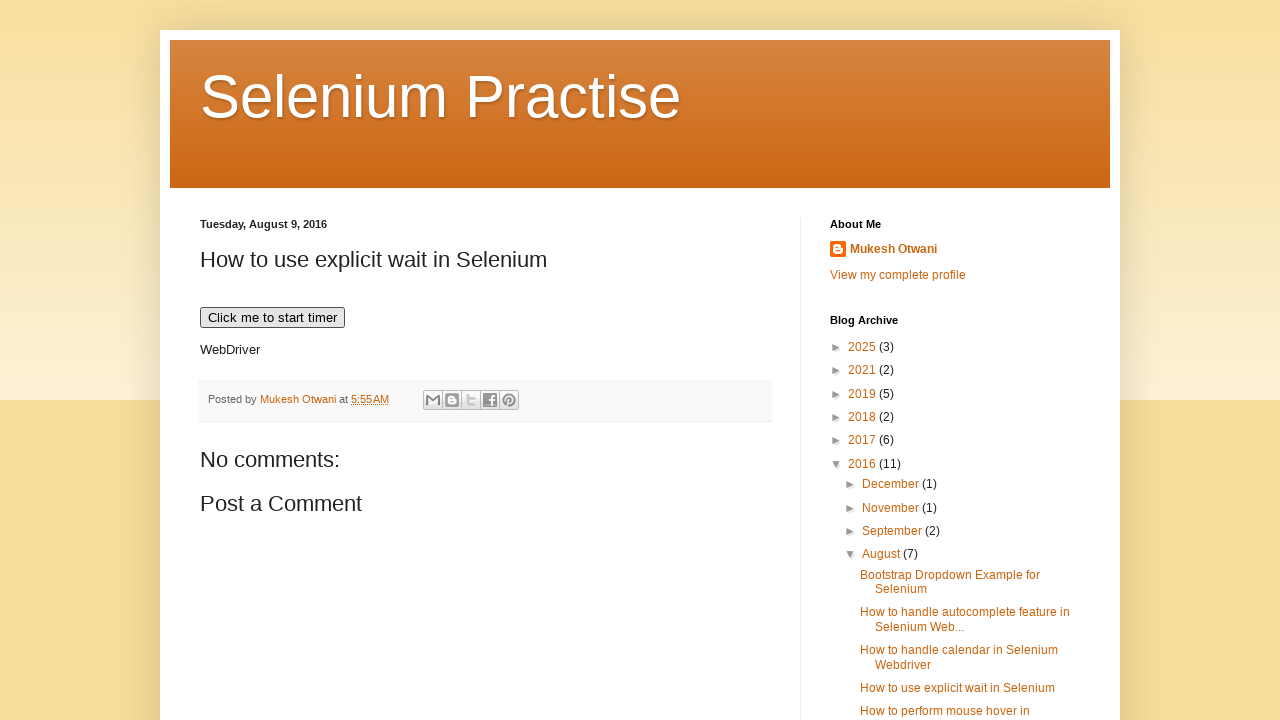